Tests GitHub search functionality by entering a search term and submitting the search

Starting URL: https://github.com

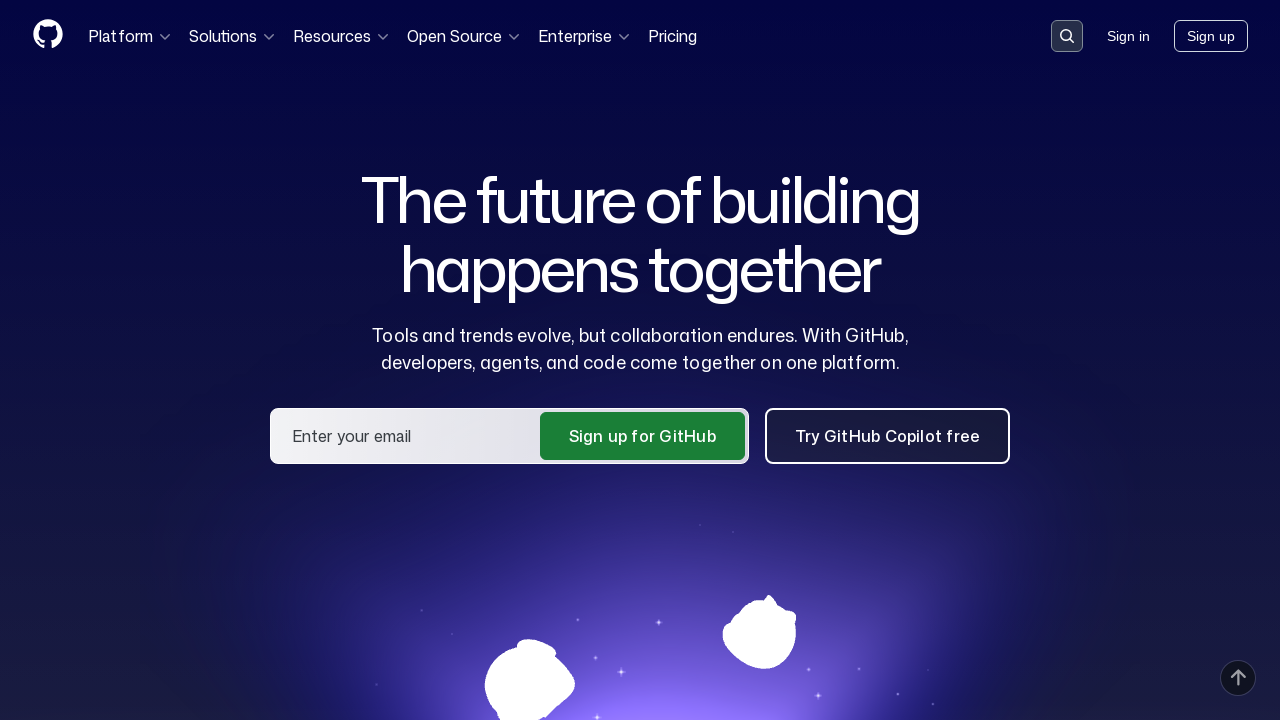

Clicked search button to open search field at (1067, 36) on button[data-target='qbsearch-input.inputButton']
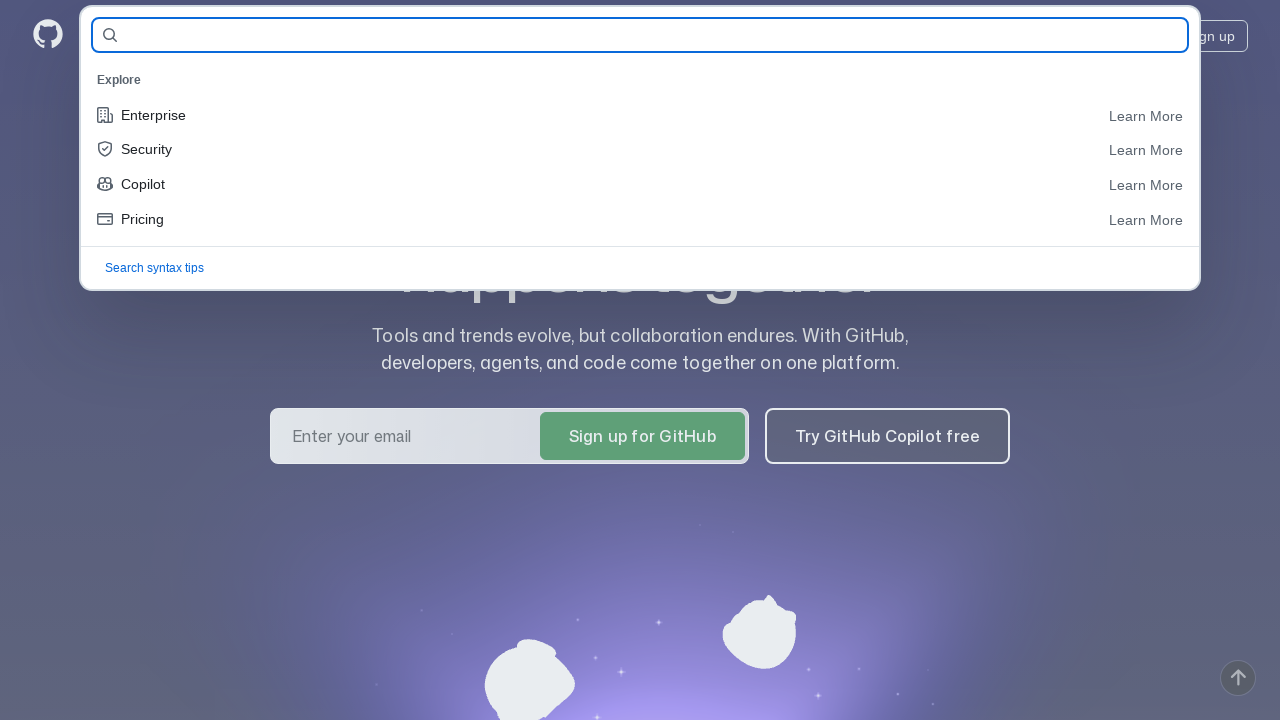

Search input field became visible
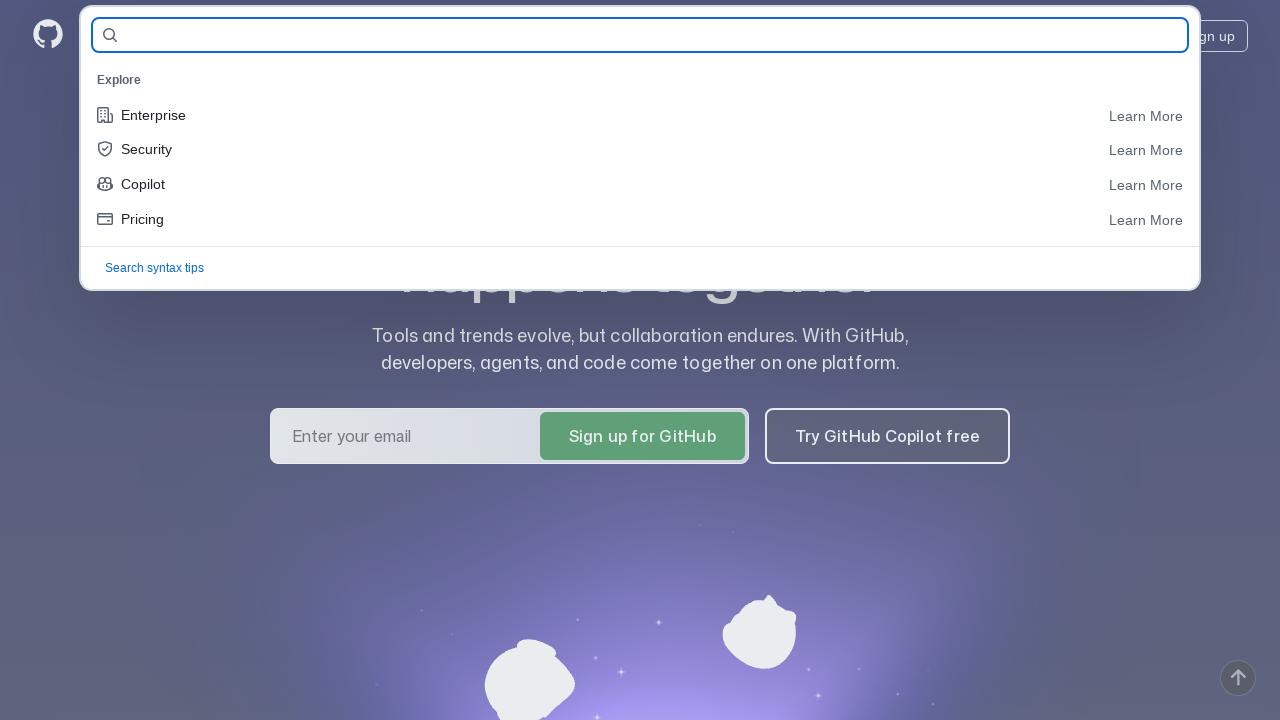

Filled search field with 'tensorflow' on input[name='query-builder-test']
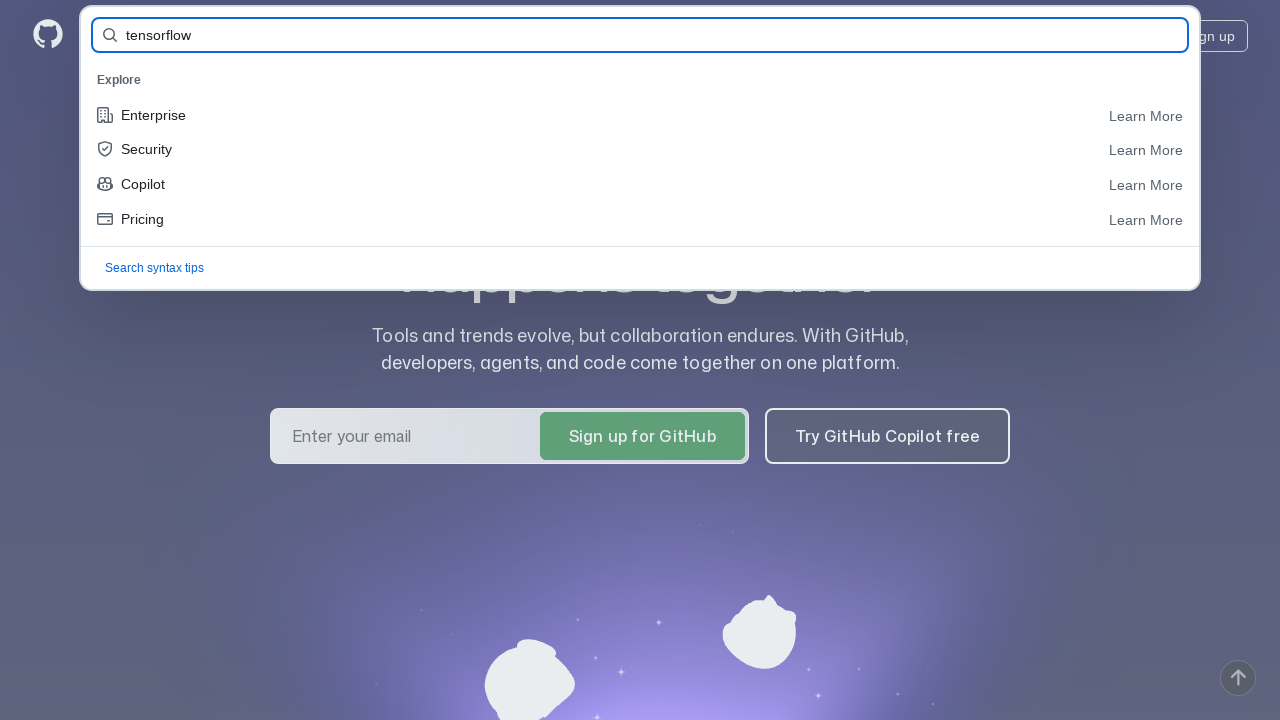

Pressed Enter to submit search
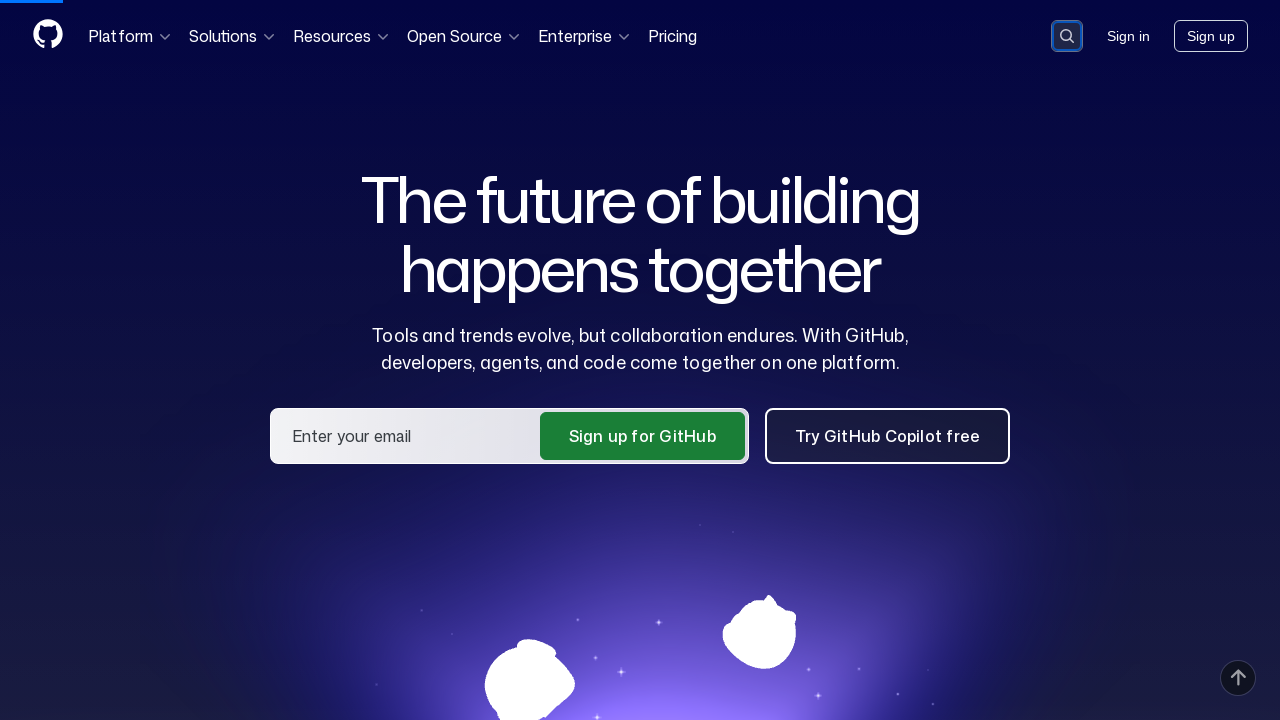

Search results page loaded with tensorflow query
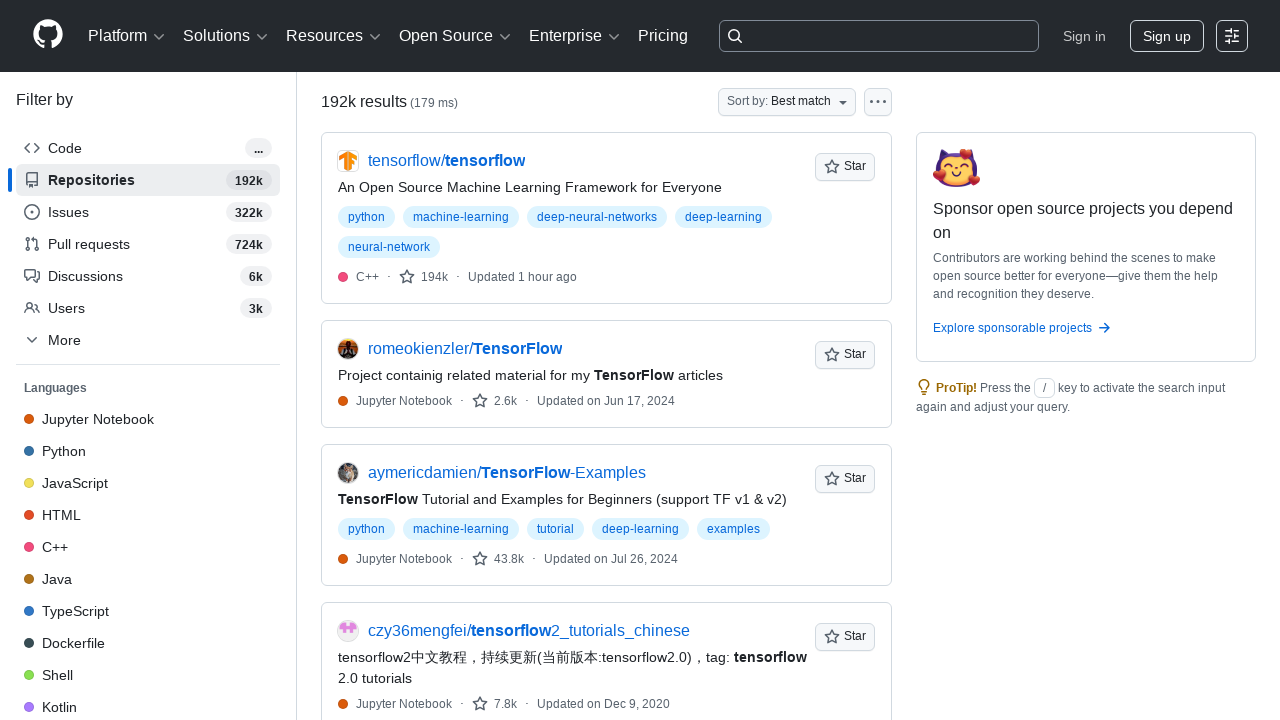

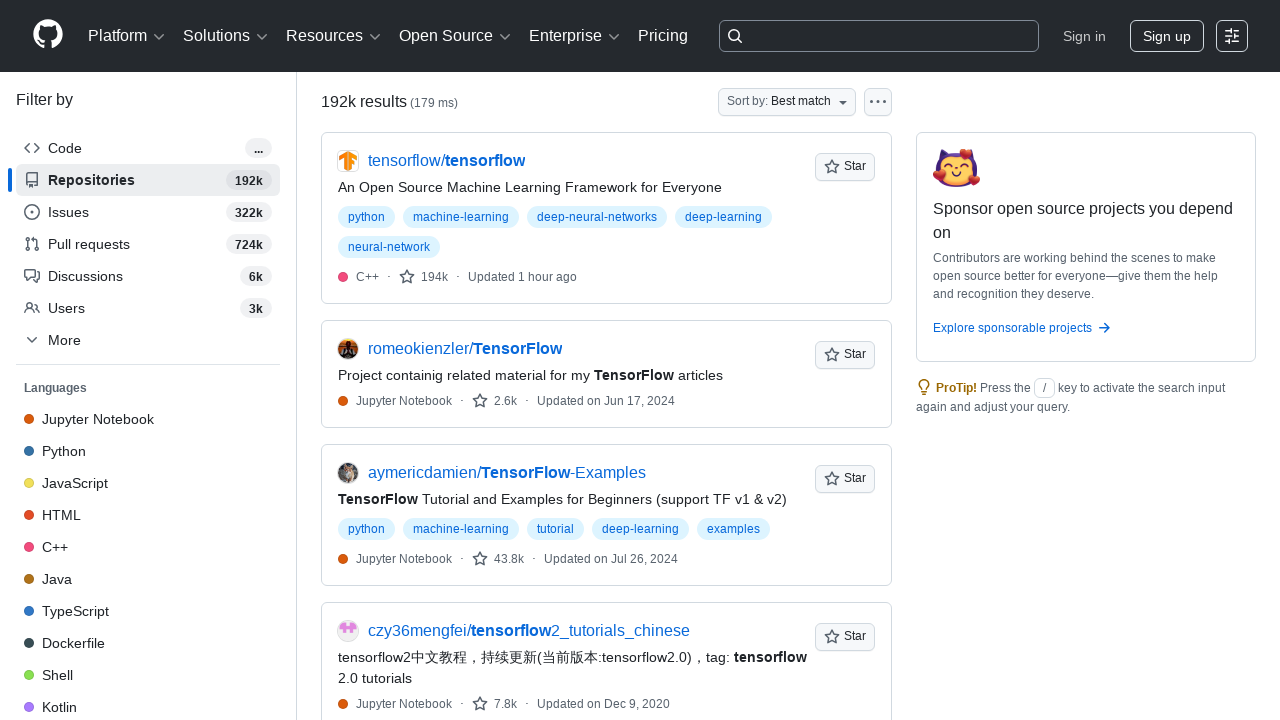